Tests the Dropdown page by selecting Option 2 from the dropdown and verifying the selection.

Starting URL: http://the-internet.herokuapp.com/dropdown

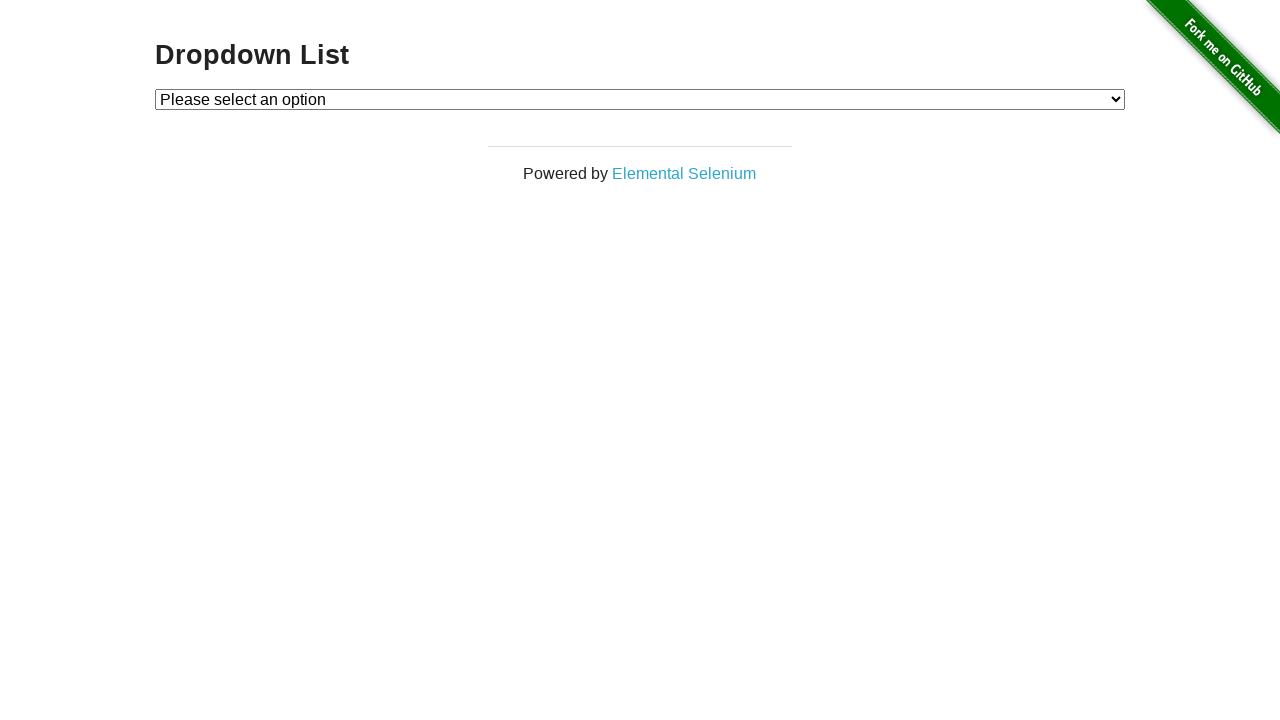

Waited for dropdown element to load
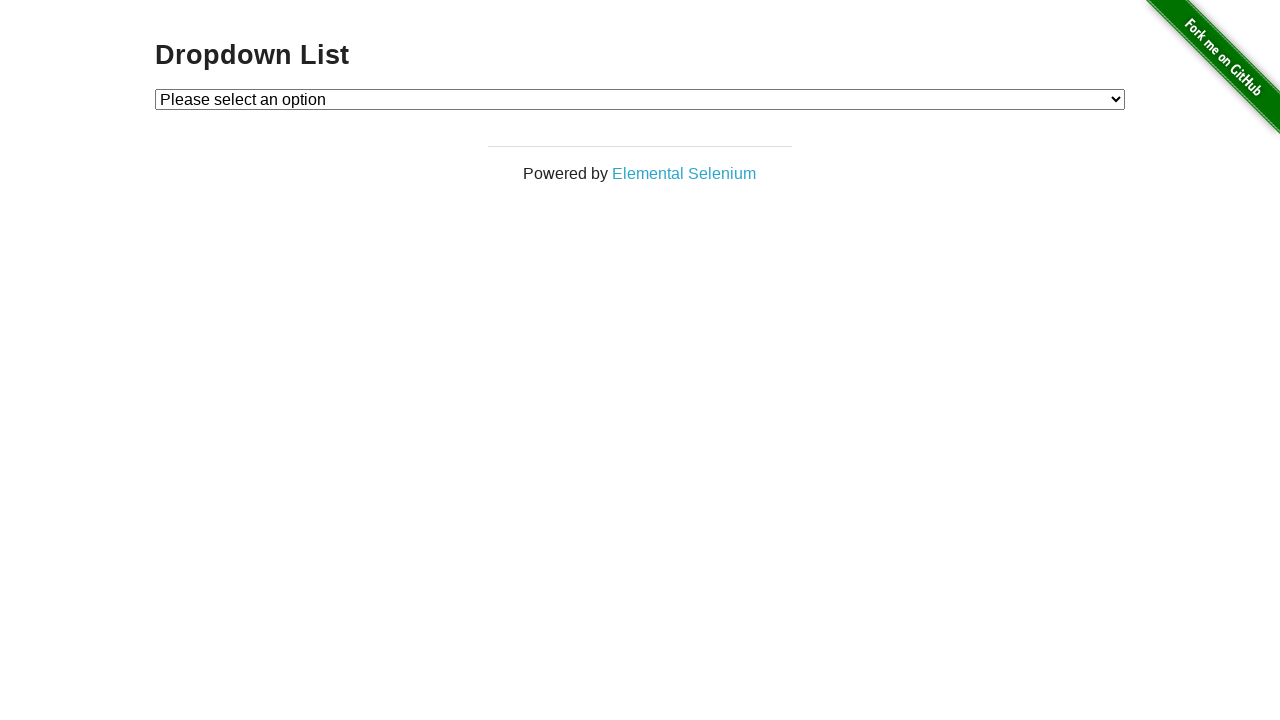

Selected Option 2 from the dropdown on #dropdown
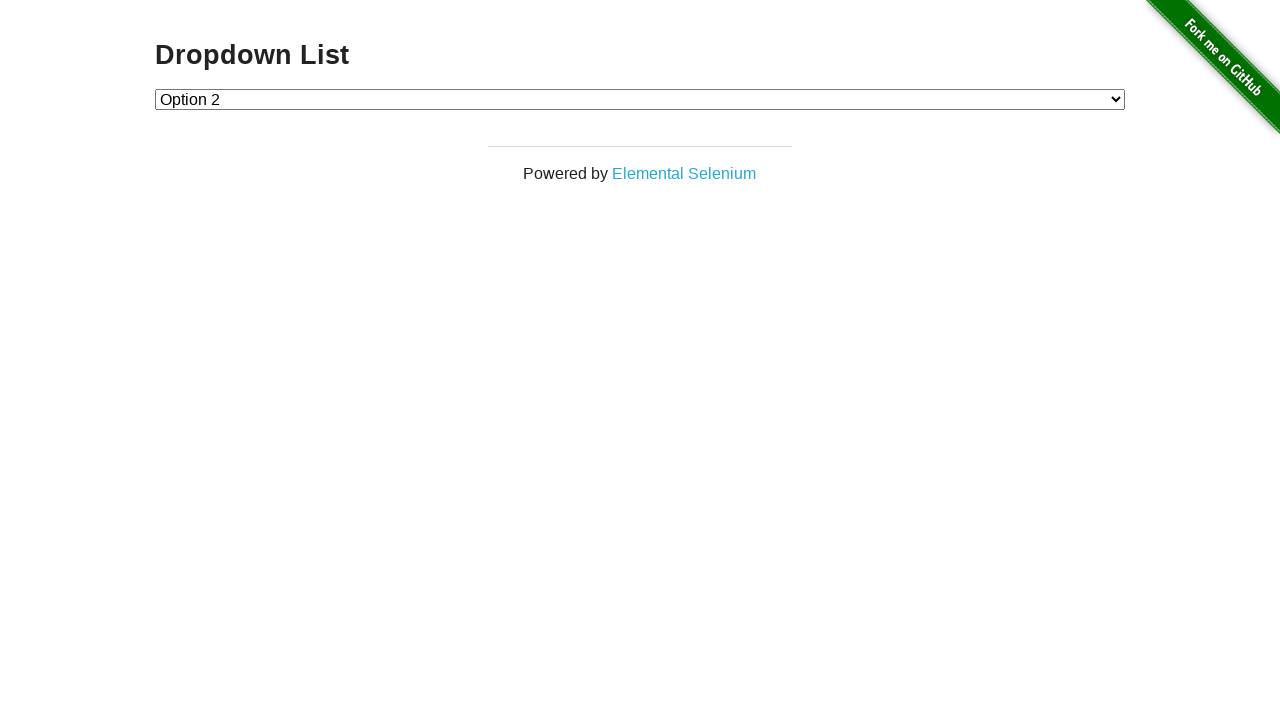

Verified that Option 2 is selected in the dropdown
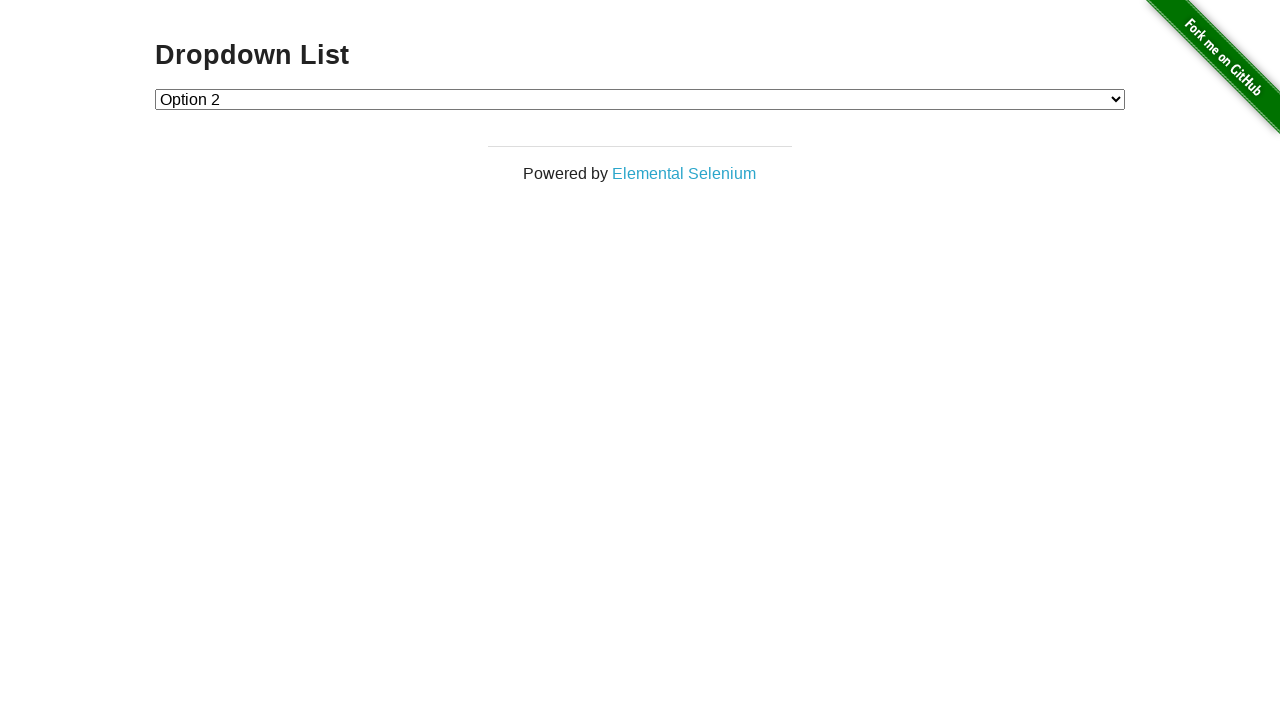

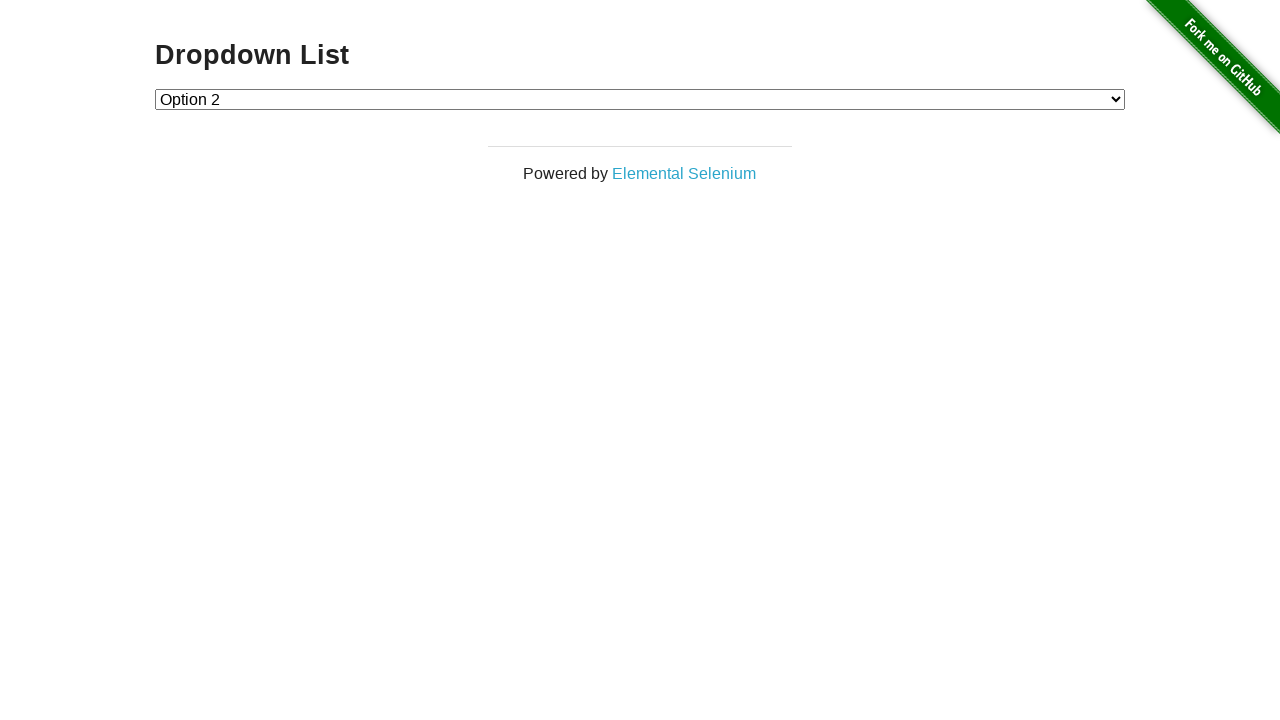